Tests JavaScript alert handling on W3Schools by navigating to a tryit page, switching to the result iframe, clicking the "Try it" button to trigger an alert, and accepting the alert dialog.

Starting URL: https://www.w3schools.com/js/tryit.asp?filename=tryjs_alert

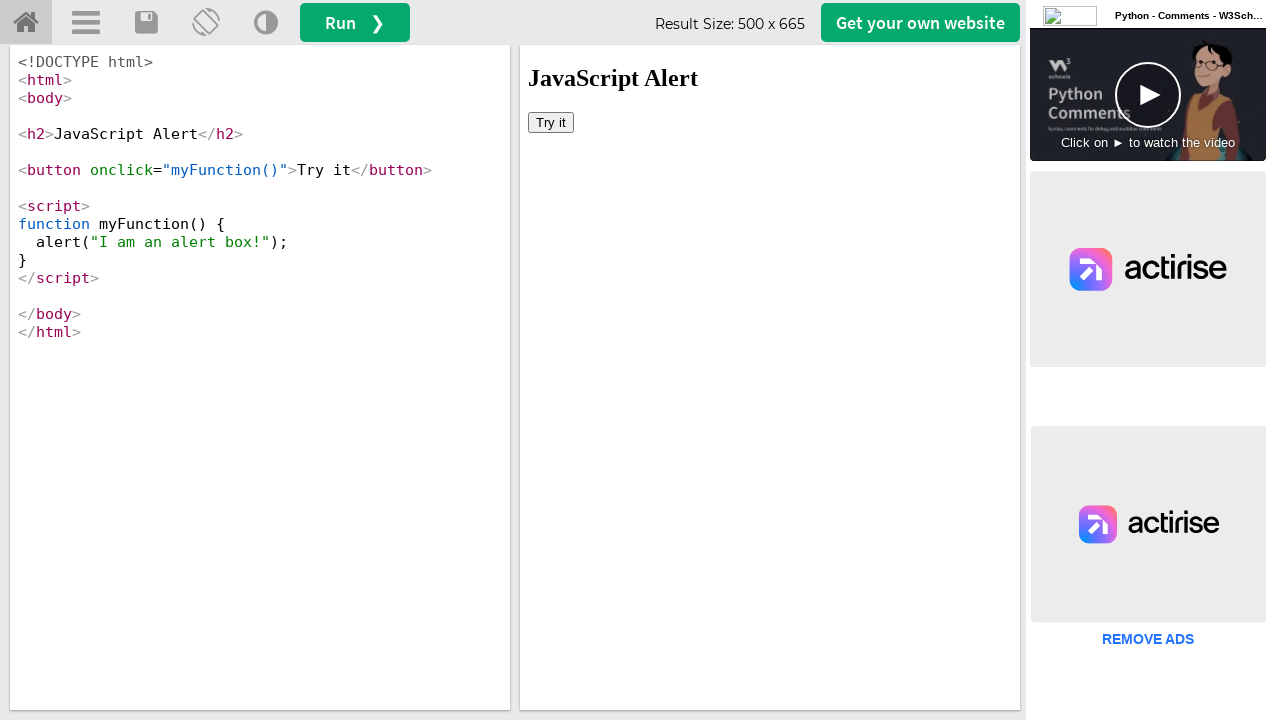

Waited for page to load (networkidle state)
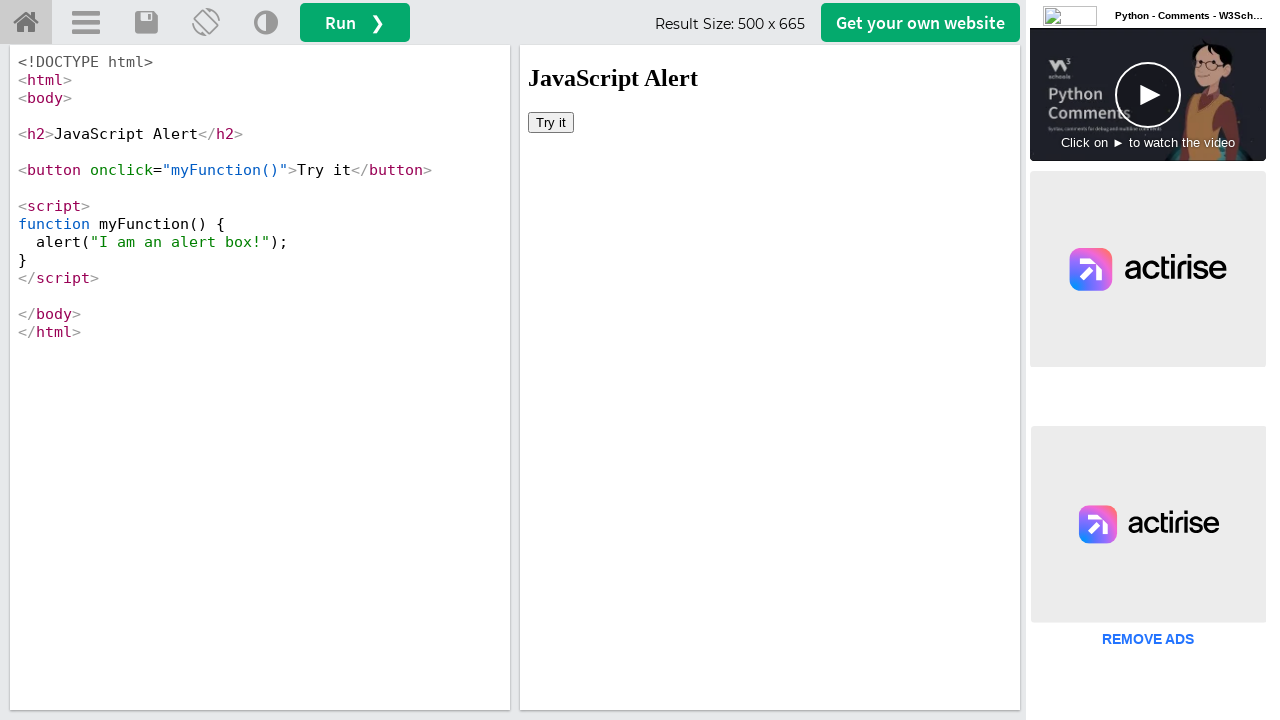

Located the iframeResult frame containing the demo
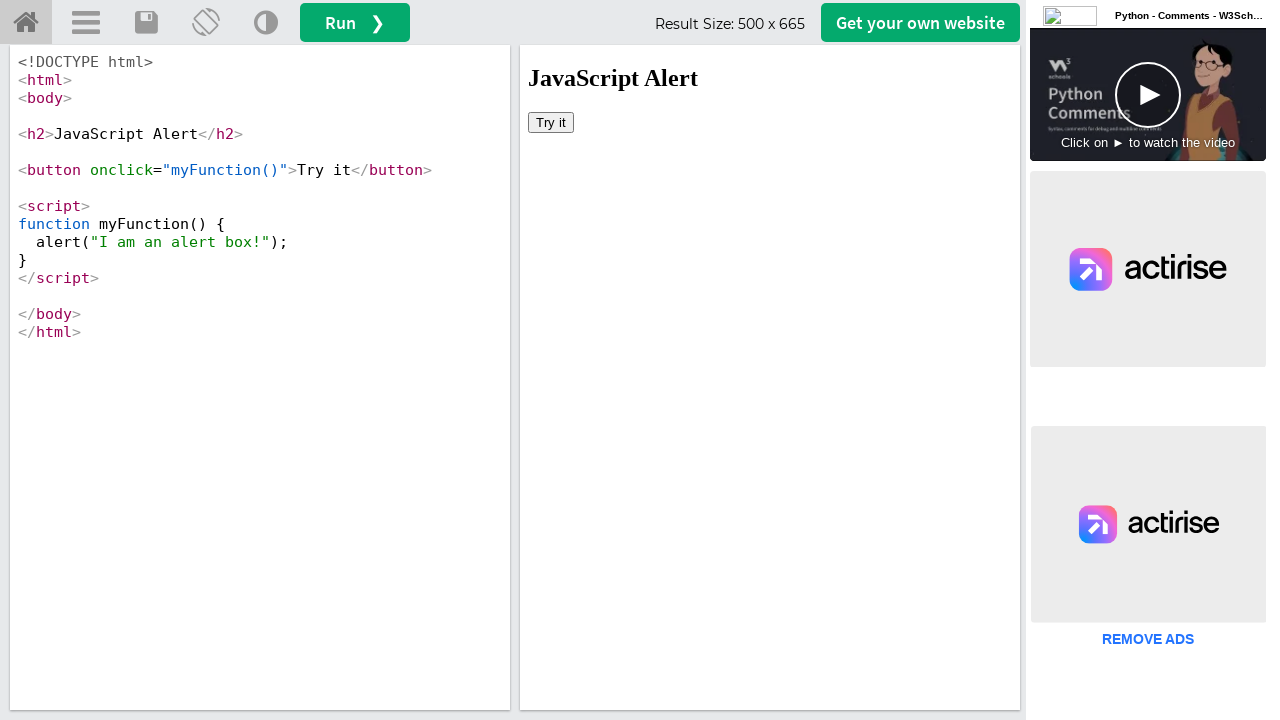

Clicked the 'Try it' button to trigger the JavaScript alert at (551, 122) on xpath=//*[@id='iframeResult'] >> internal:control=enter-frame >> xpath=//button[
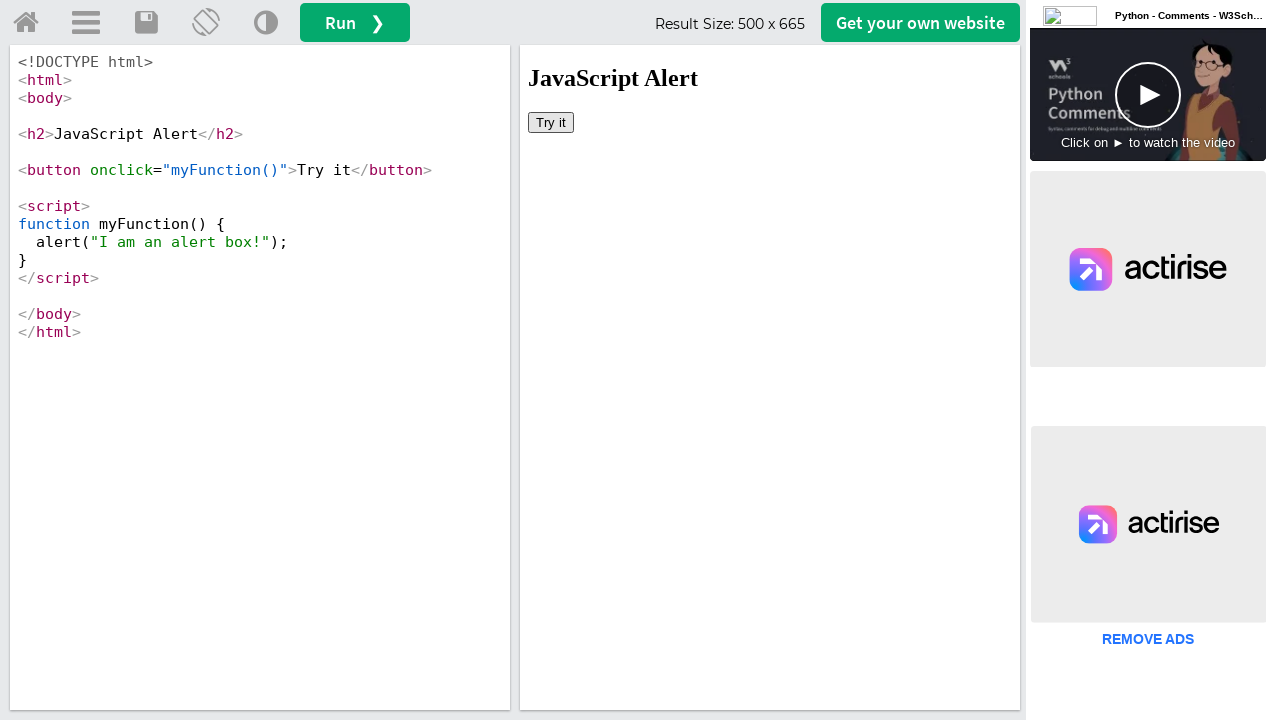

Set up dialog handler to accept alerts
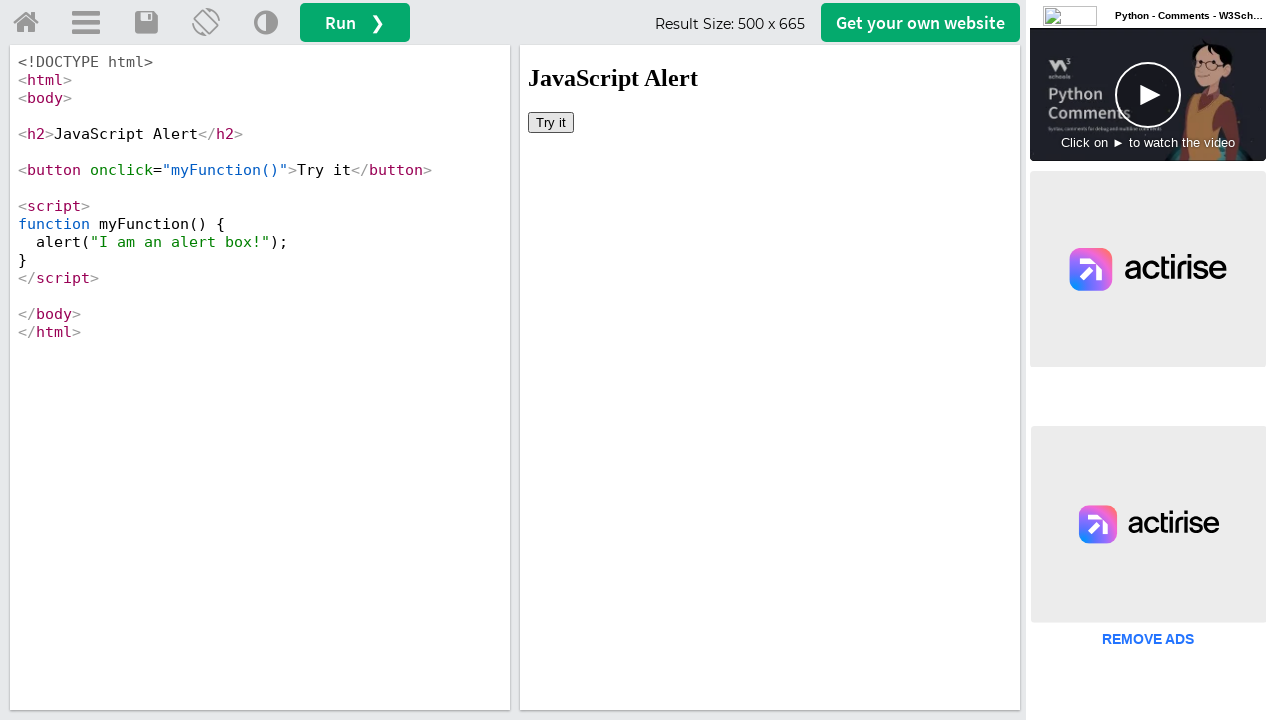

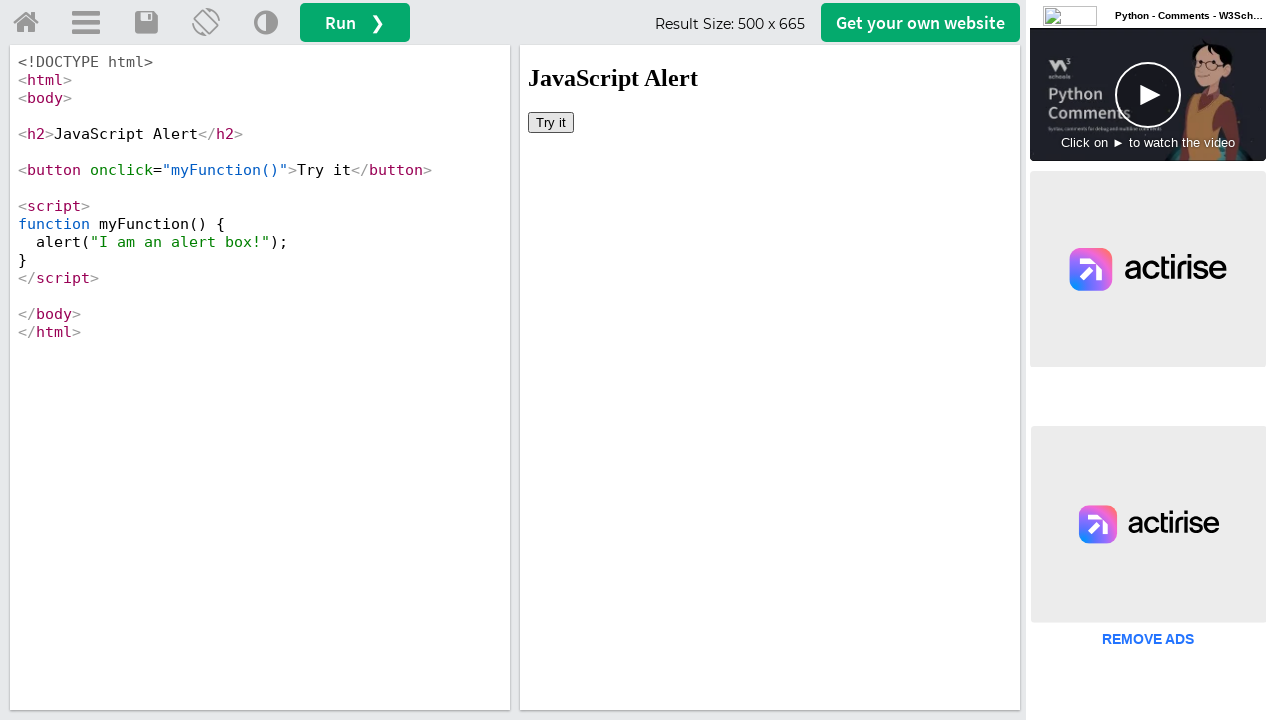